Navigates to the Selenium documentation website, scrolls down the page, and clicks on a "Read More" button

Starting URL: https://www.selenium.dev/

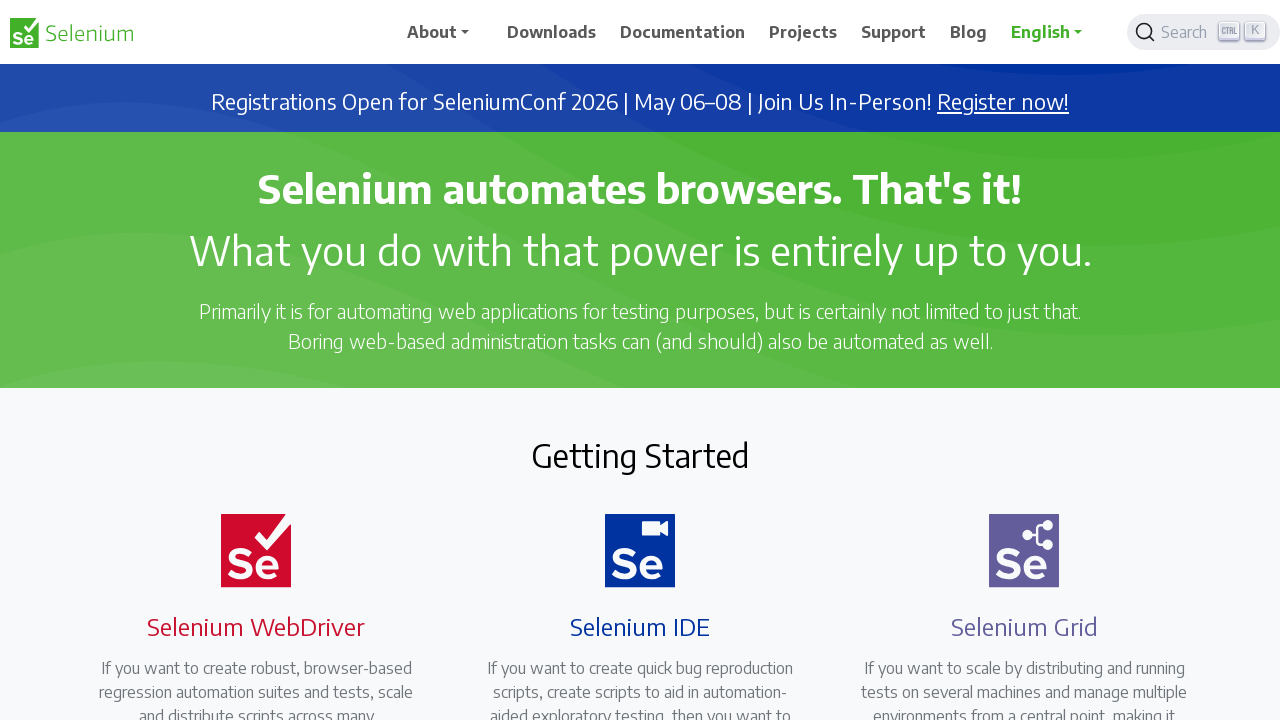

Scrolled down the page by 500 pixels
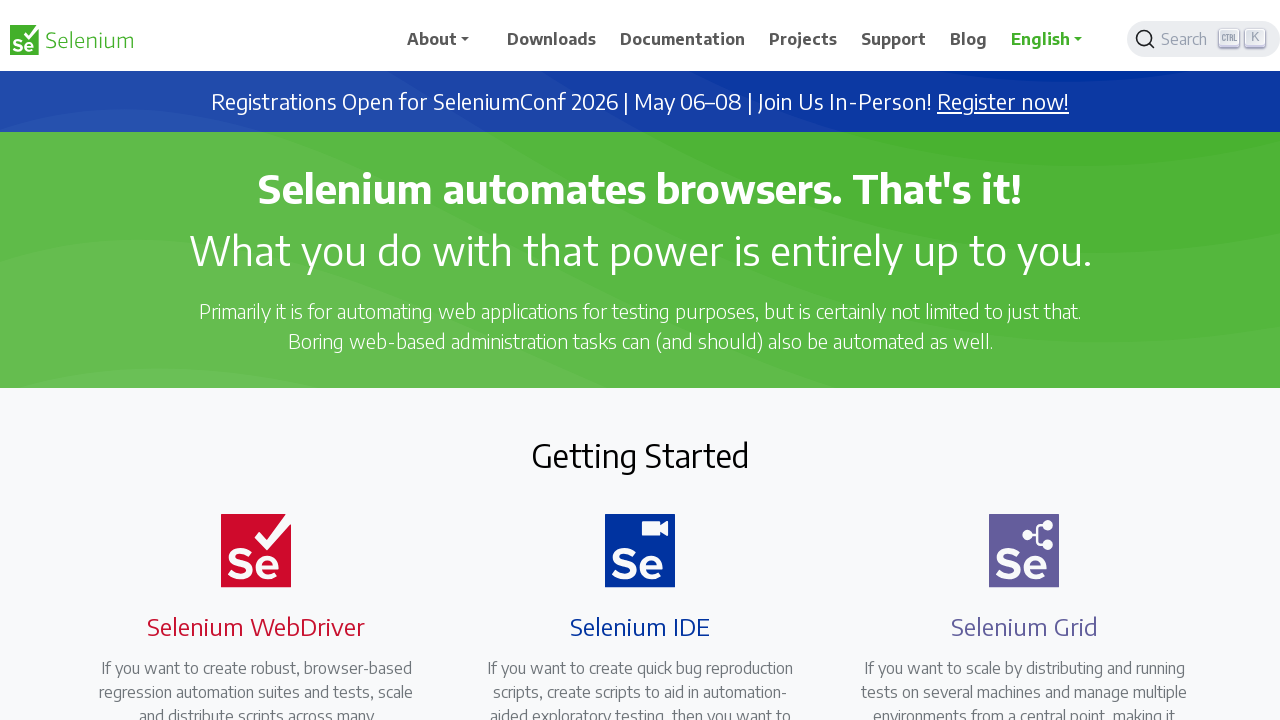

Waited 2 seconds for scroll to complete
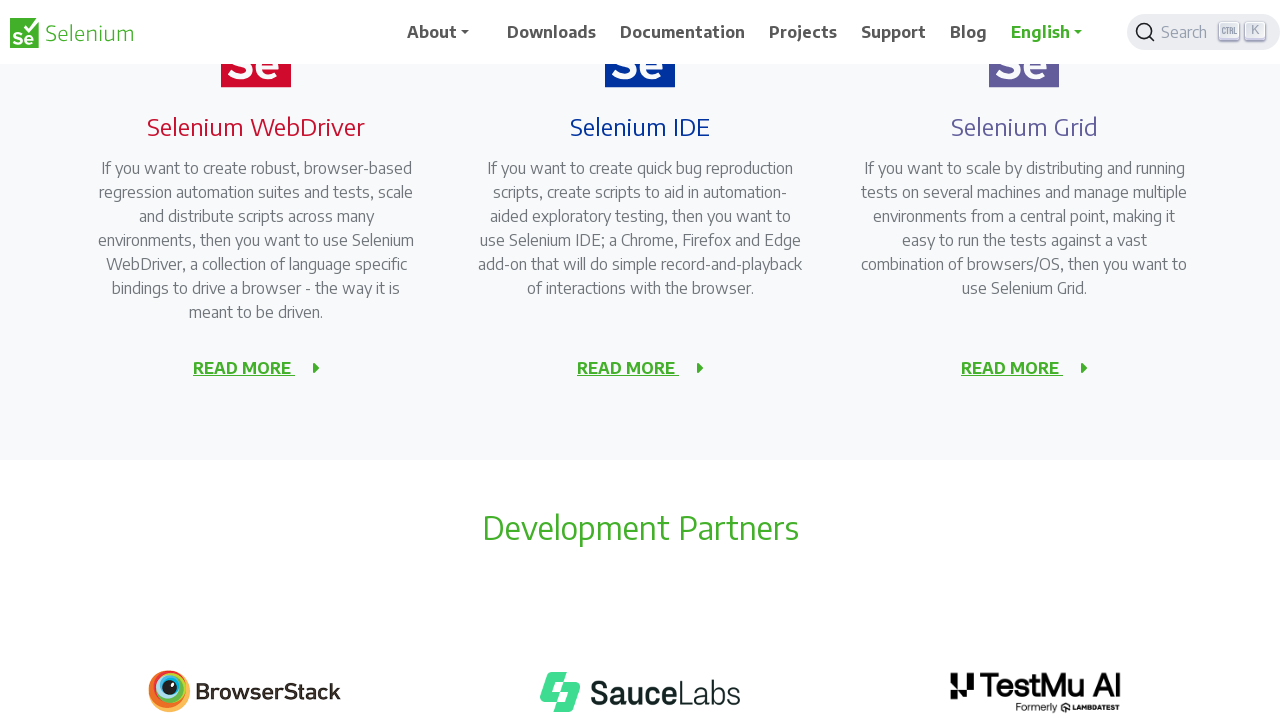

Located the Read More button element
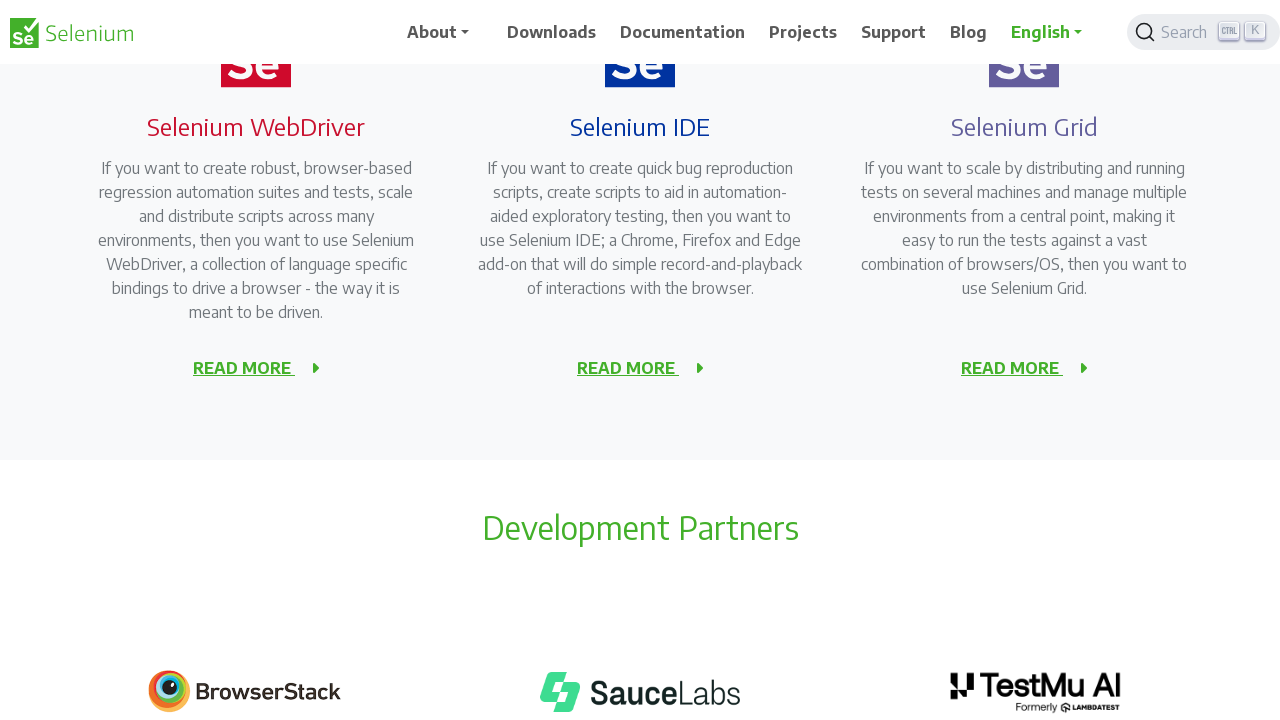

Clicked the Read More button at (628, 368) on xpath=//a[contains(@class,'selenium-id')]
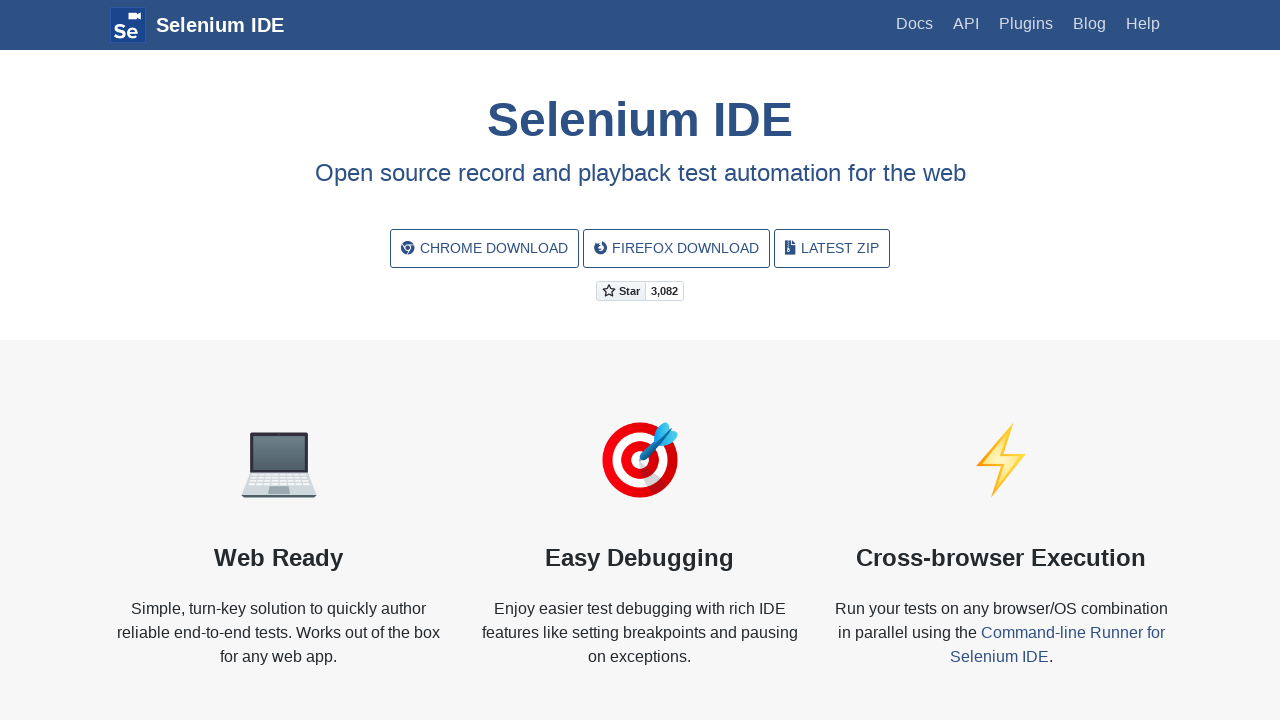

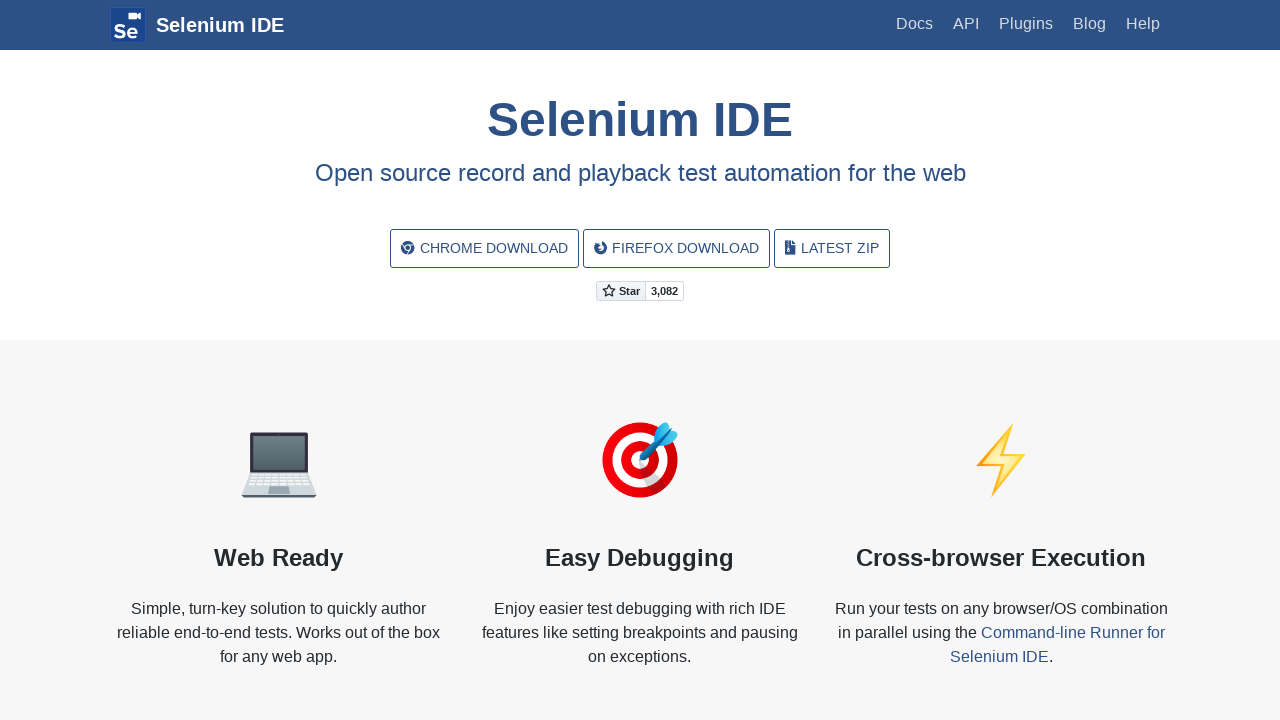